Tests a Selenium detector page by filling in token fields and clicking a test button to verify detection status.

Starting URL: https://hmaker.github.io/selenium-detector/

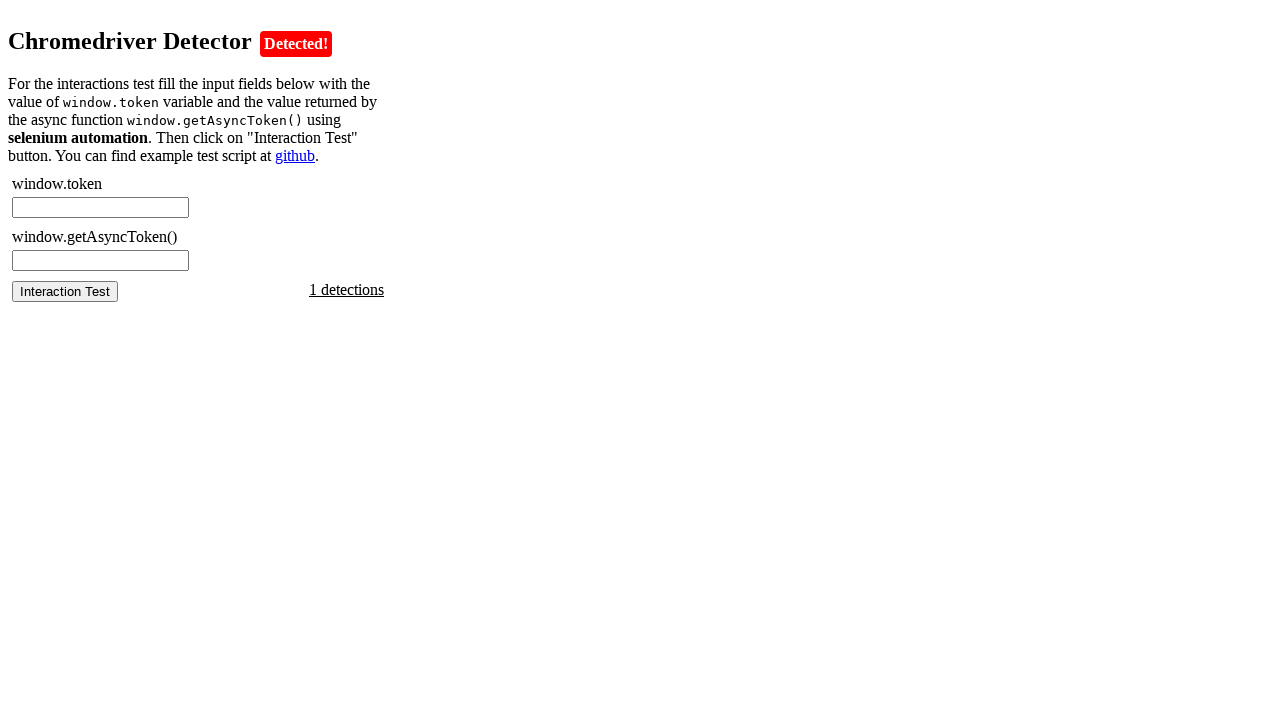

Retrieved token from page using window.token
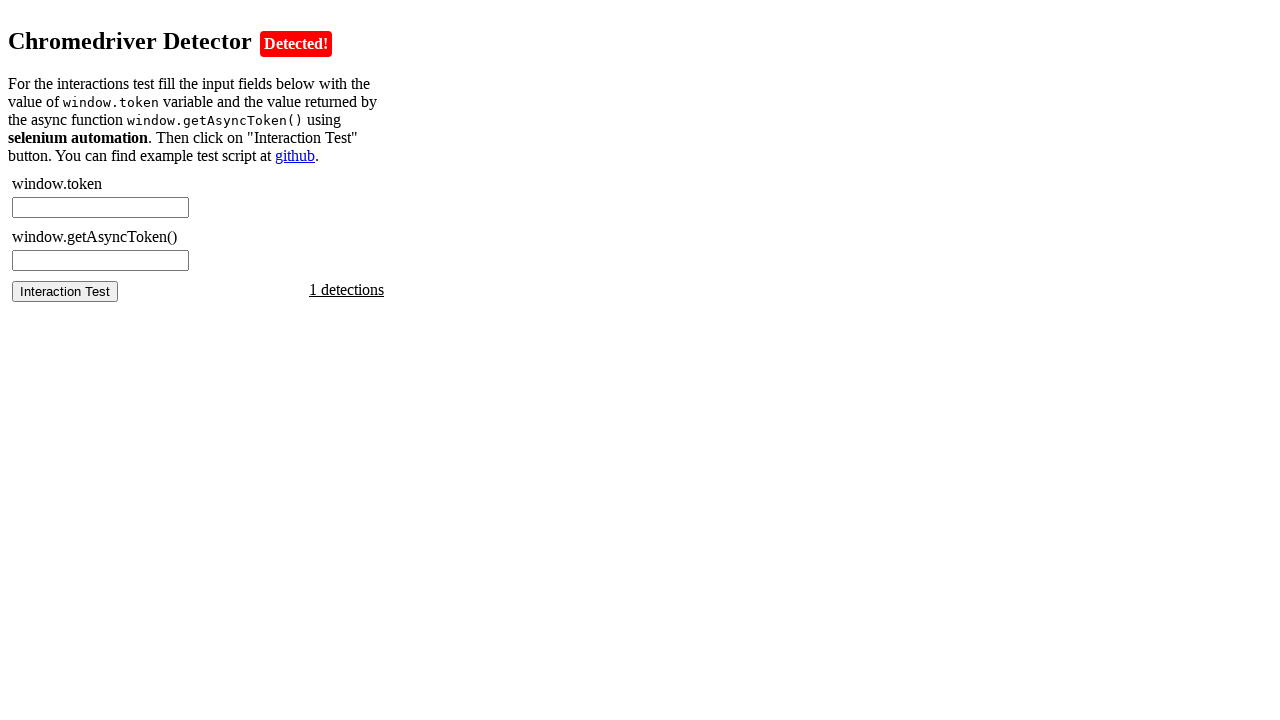

Filled chromedriver token field on #chromedriver-token
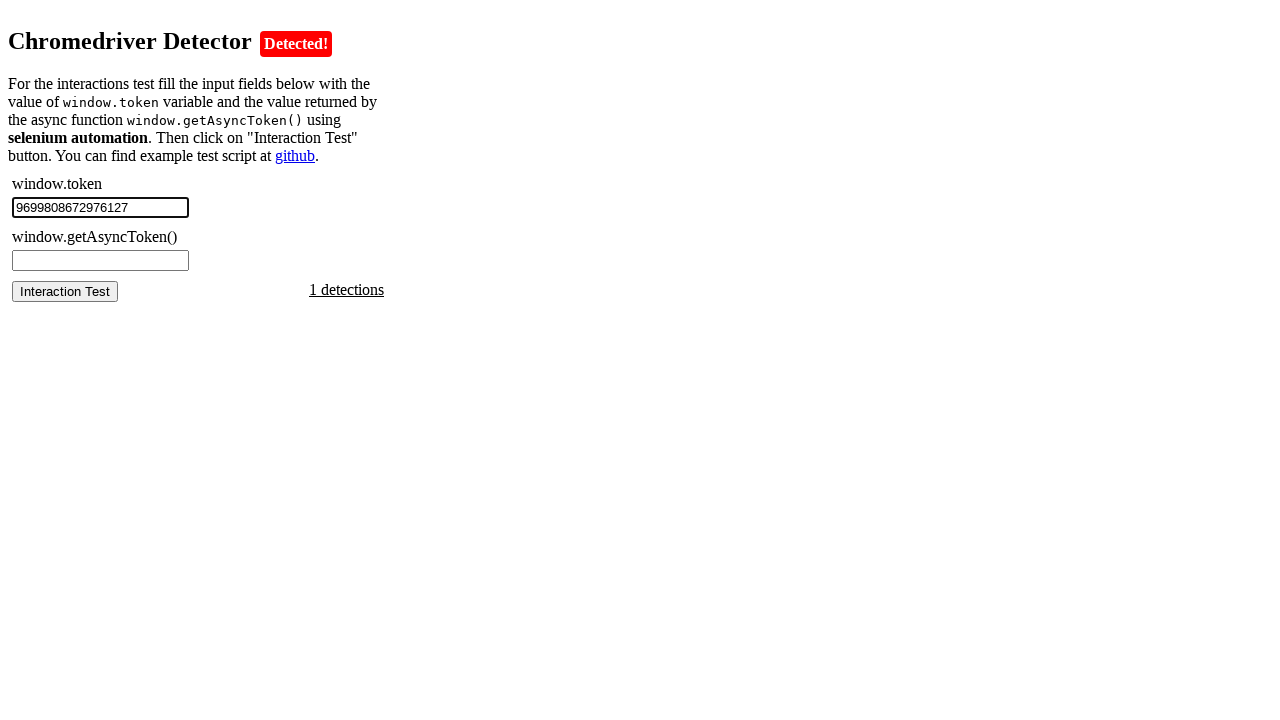

Retrieved async token from page using window.getAsyncToken
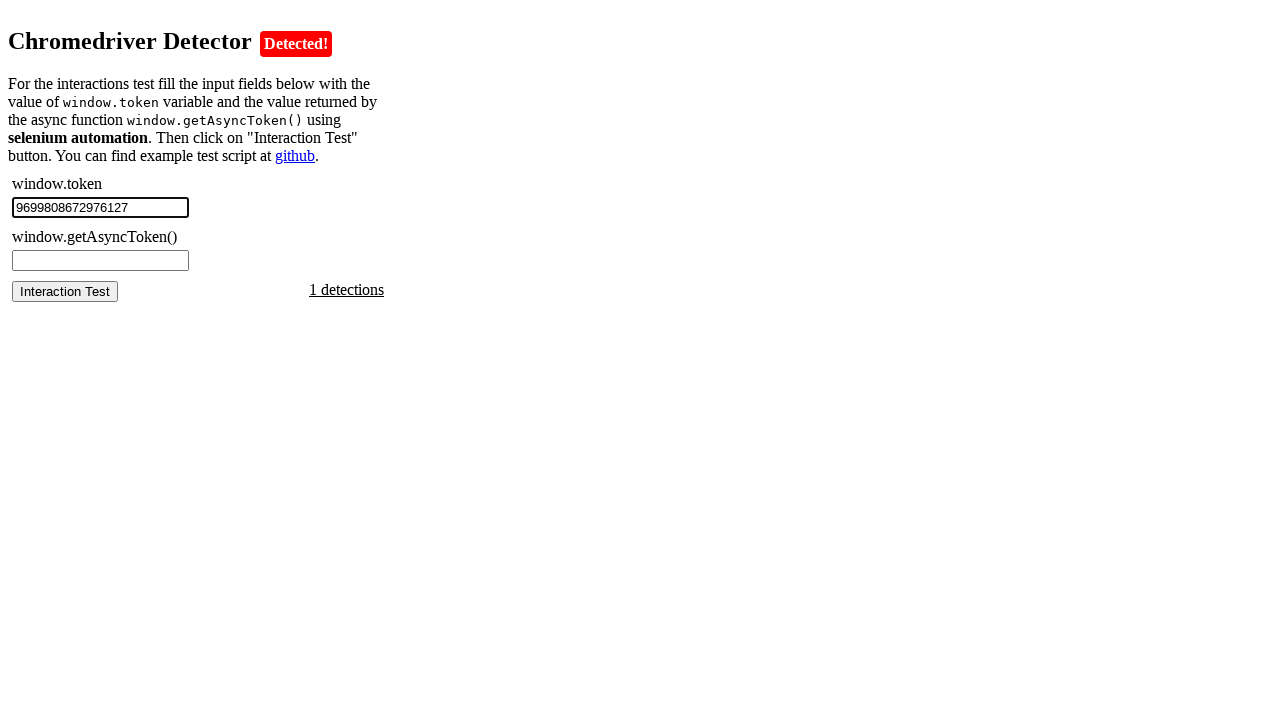

Filled chromedriver async token field on #chromedriver-asynctoken
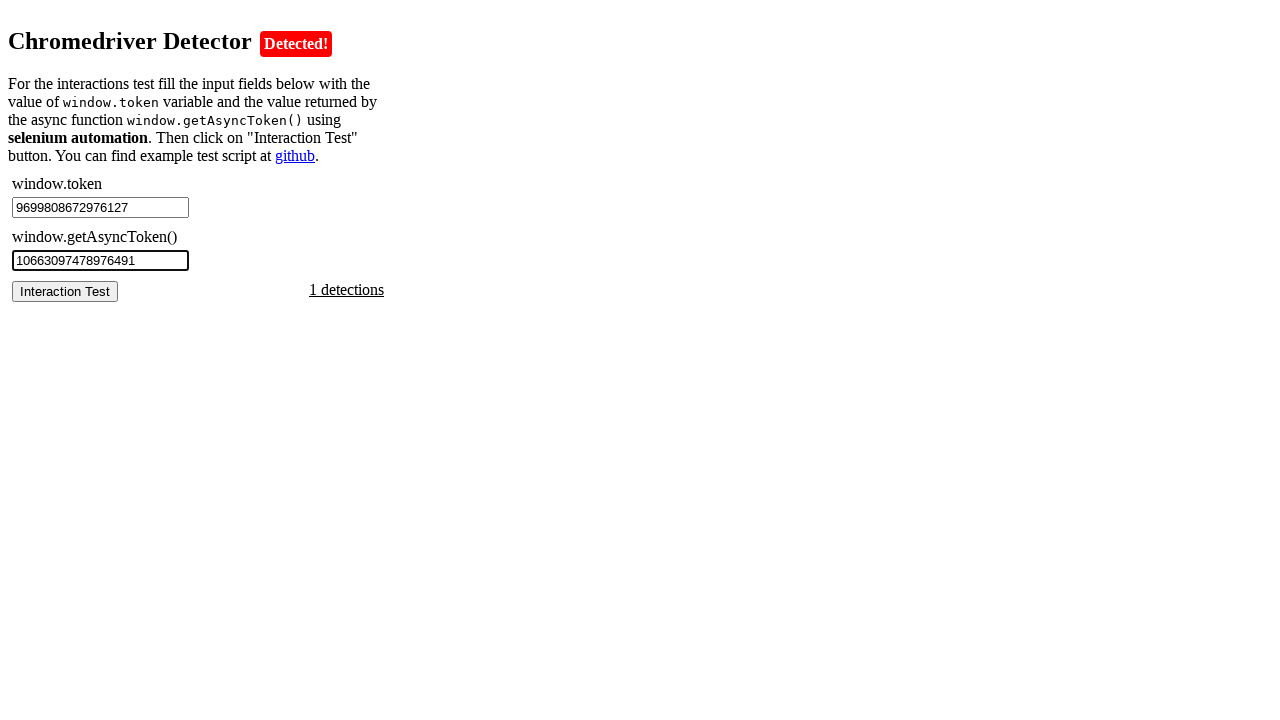

Clicked the test button to verify detection status at (65, 291) on #chromedriver-test
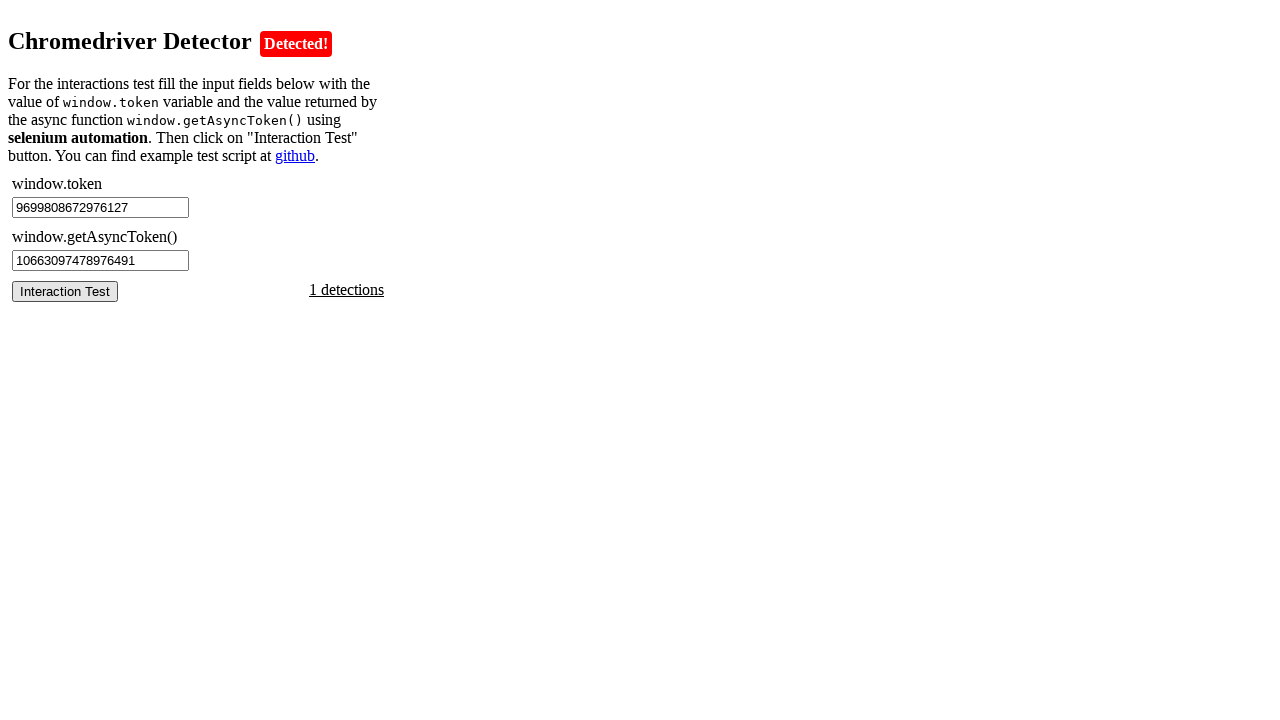

Test result container element loaded
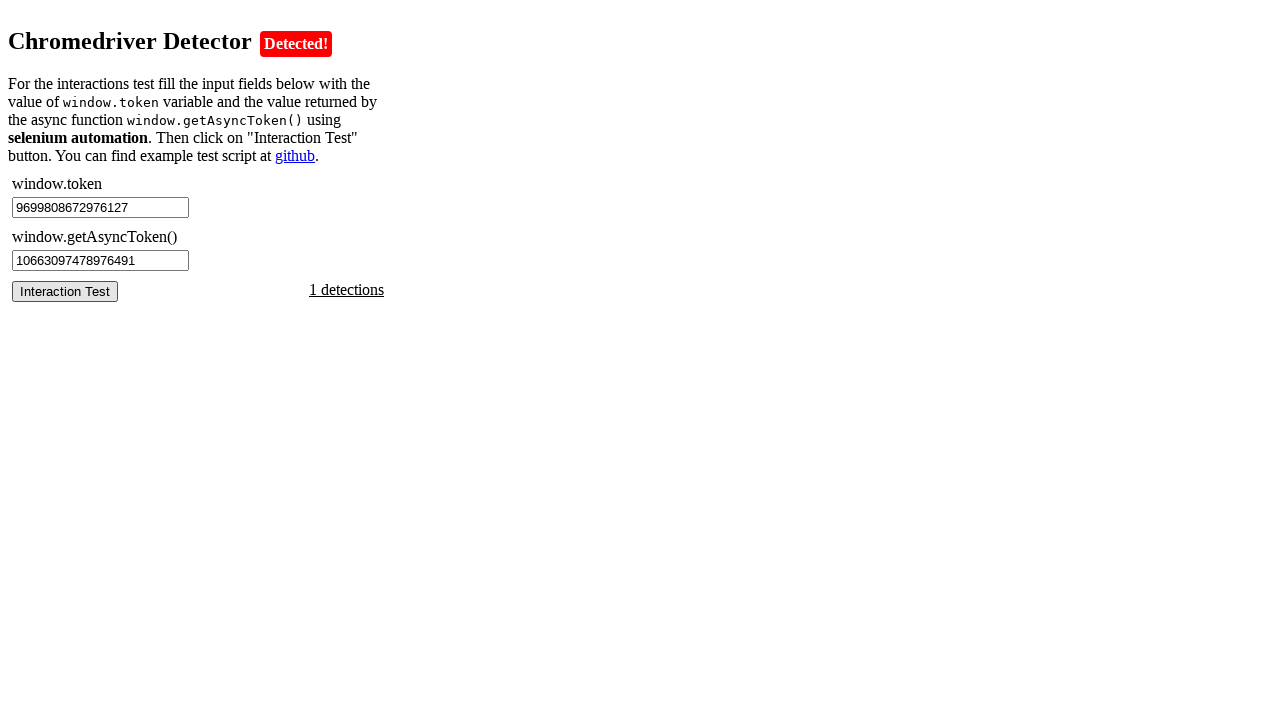

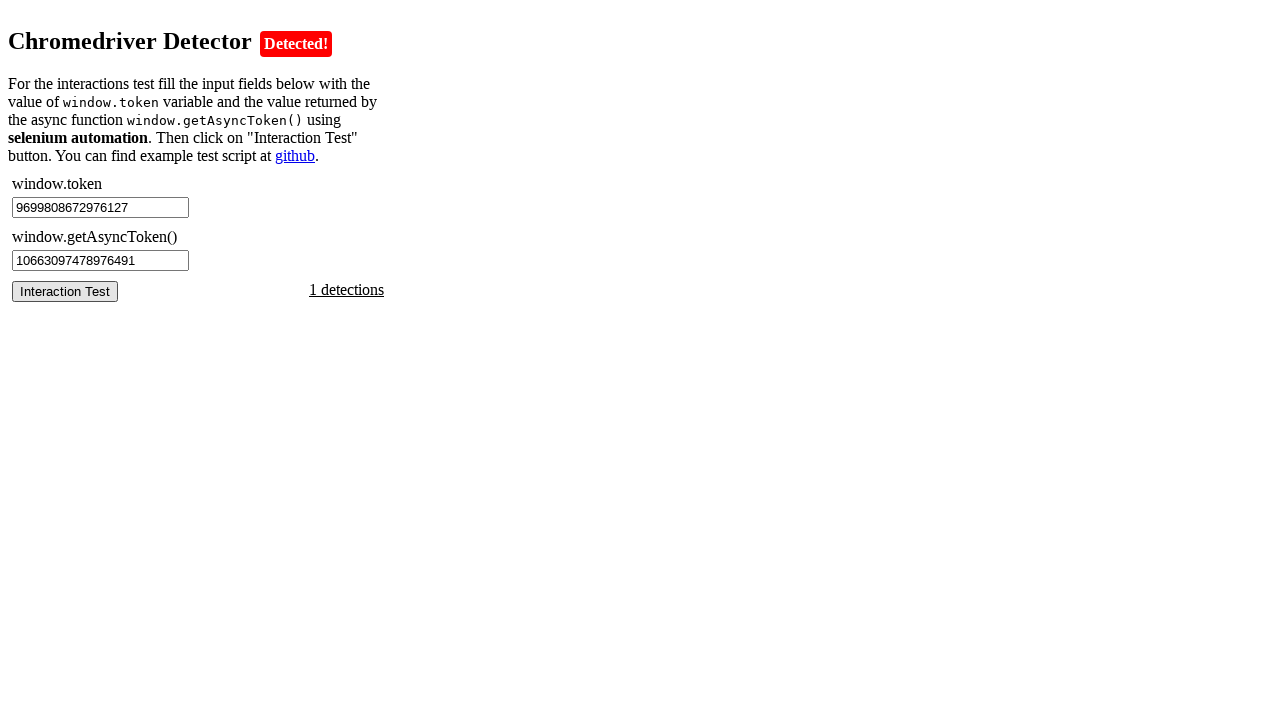